Tests that entering text instead of a number shows the correct error message "Please enter a number"

Starting URL: https://kristinek.github.io/site/tasks/enter_a_number

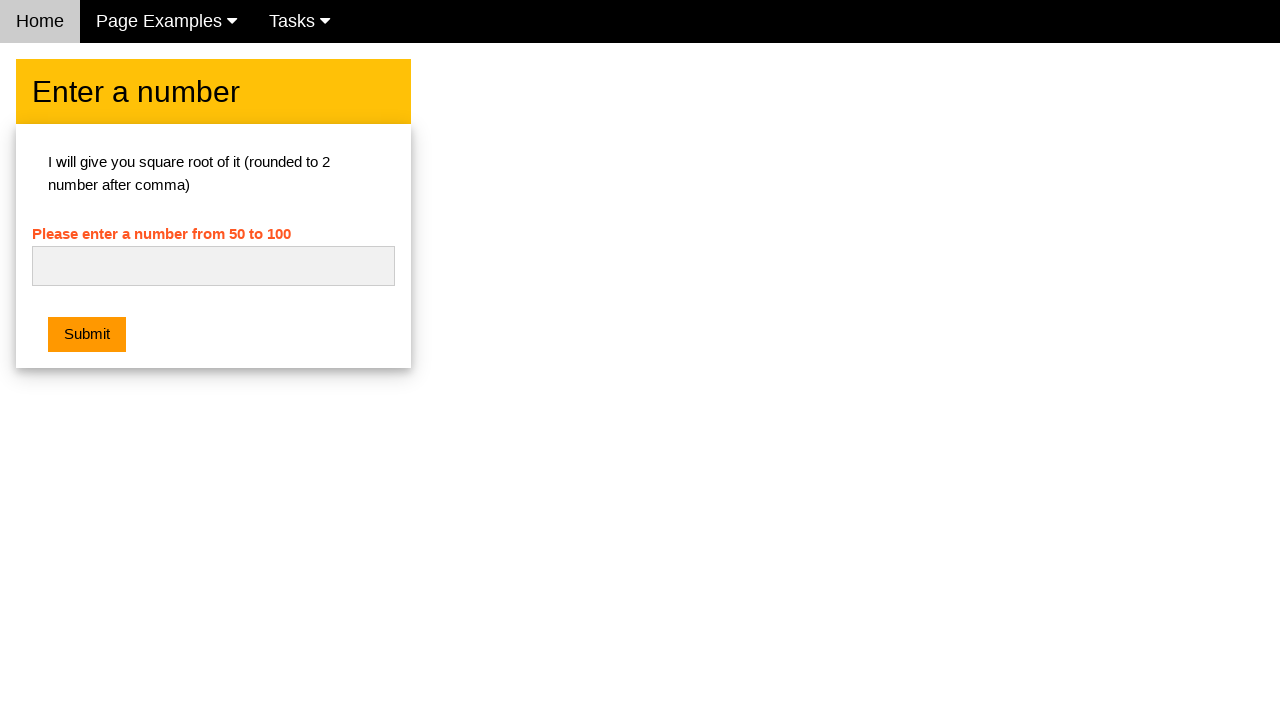

Navigated to the enter a number task page
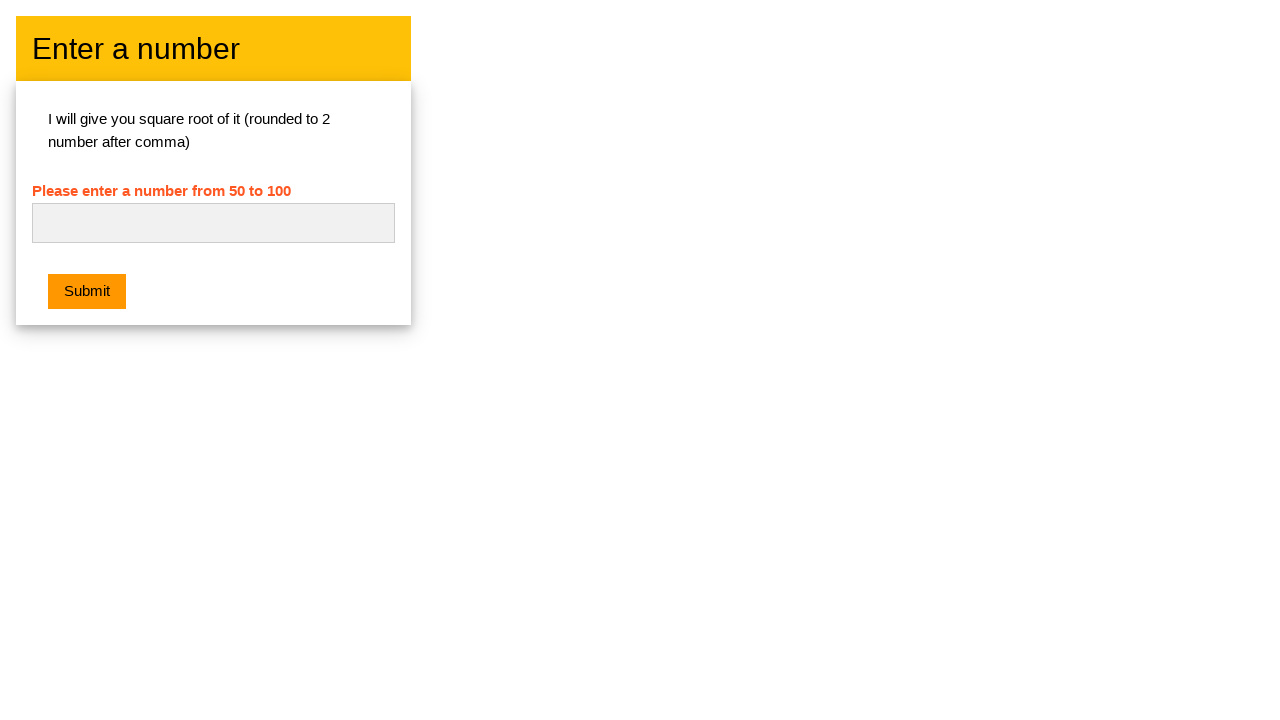

Cleared the number input field on #numb
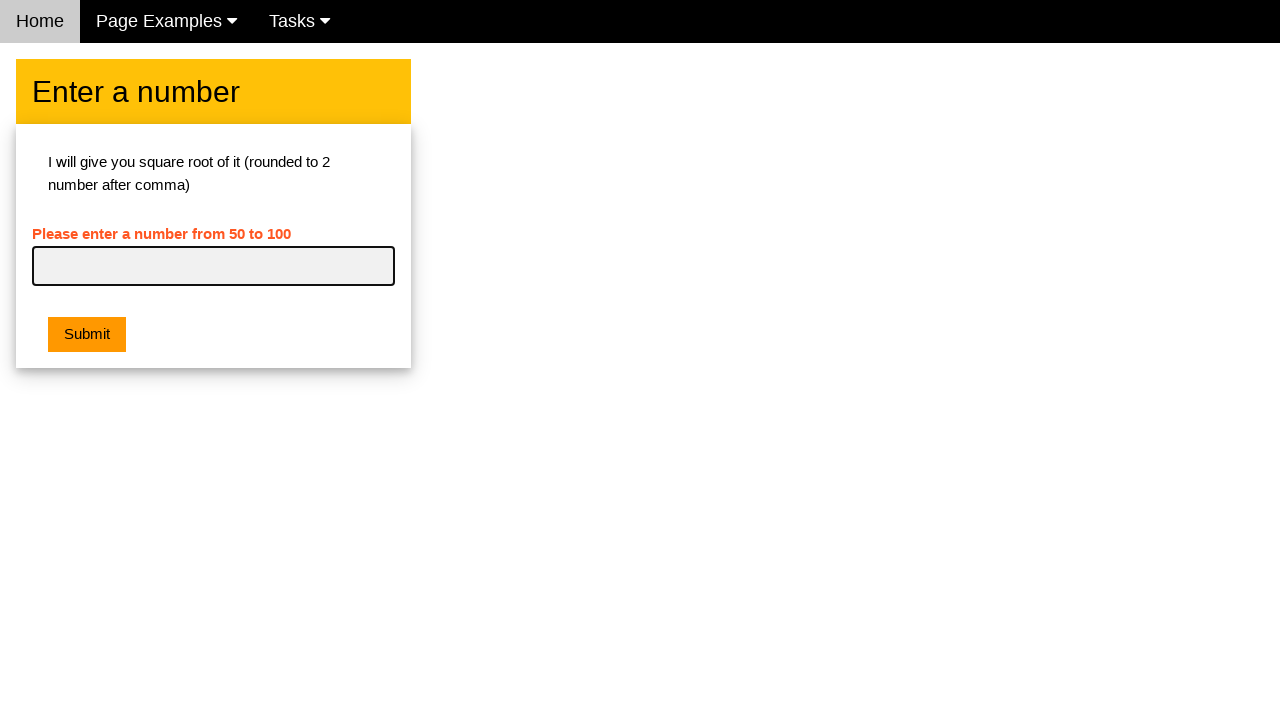

Entered text 'validate' instead of a number on #numb
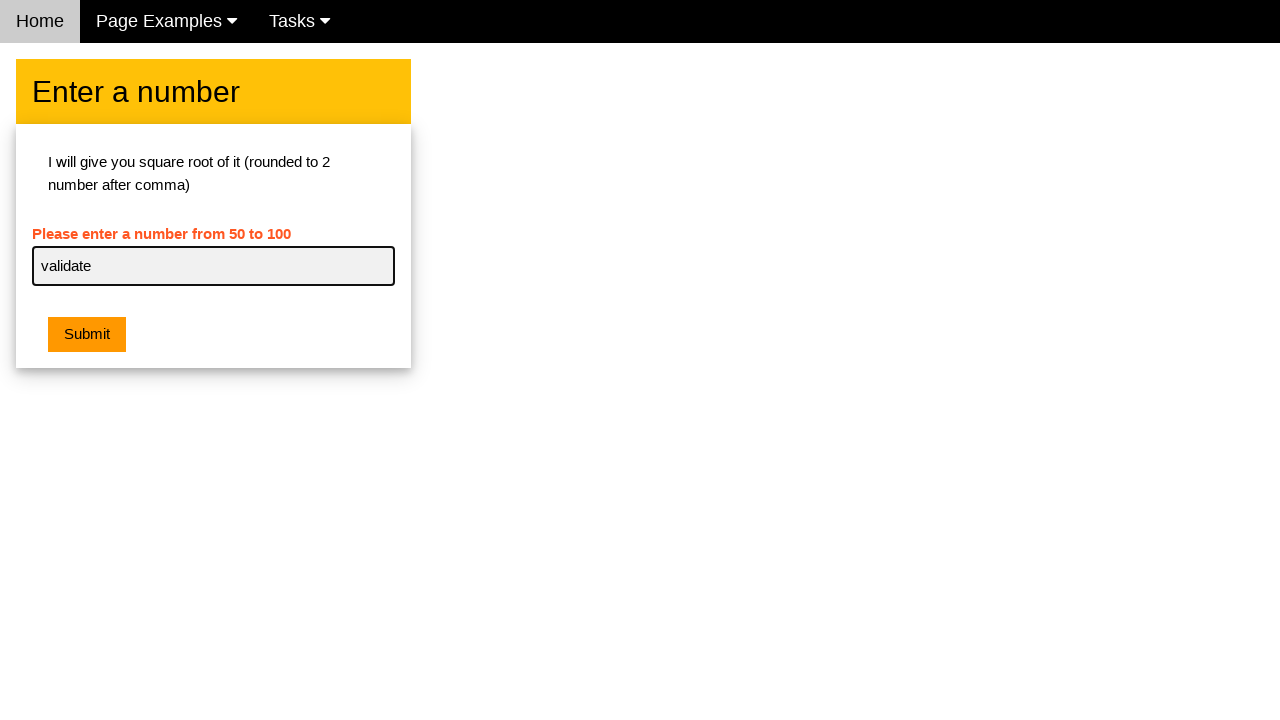

Clicked the submit button at (87, 335) on .w3-btn
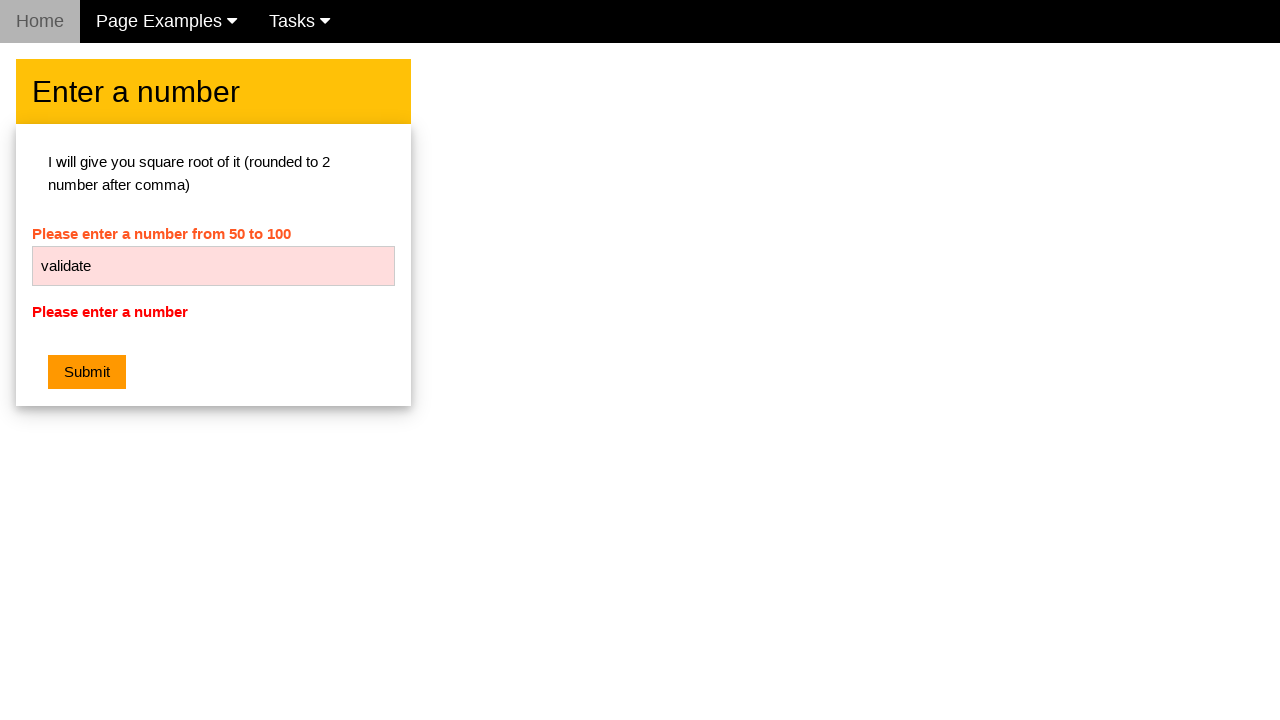

Retrieved error message text
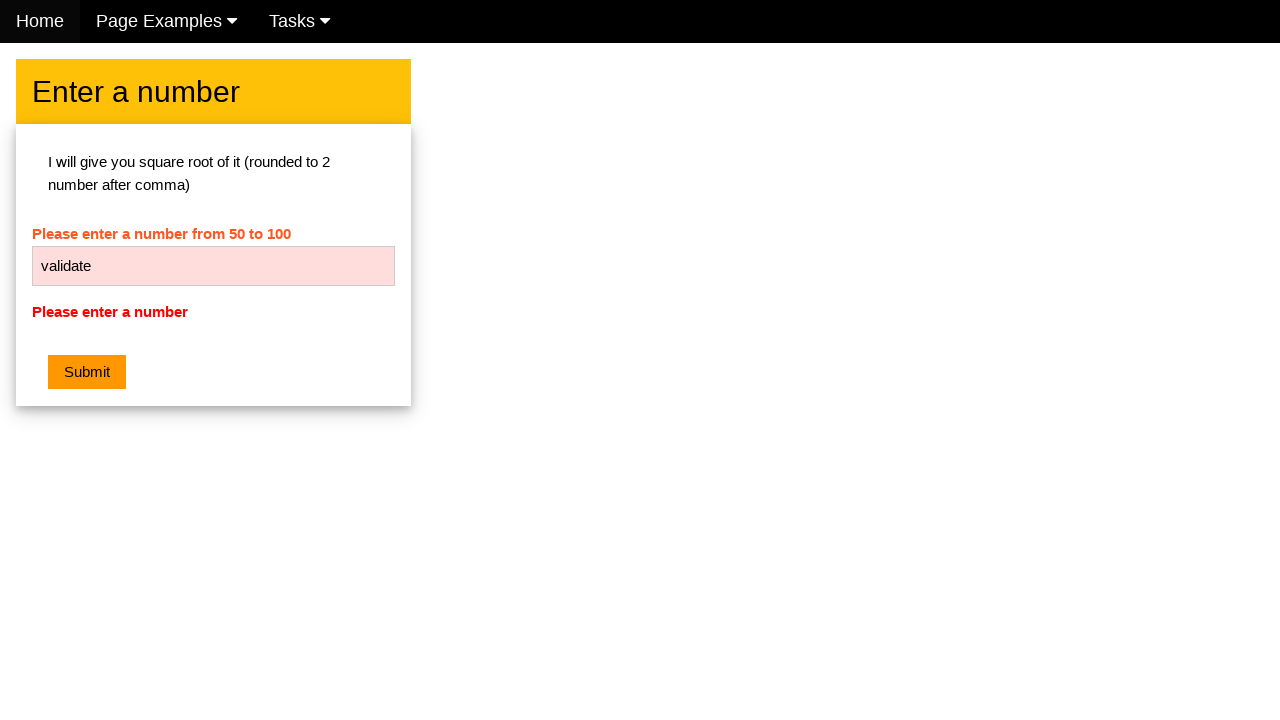

Verified error message is 'Please enter a number'
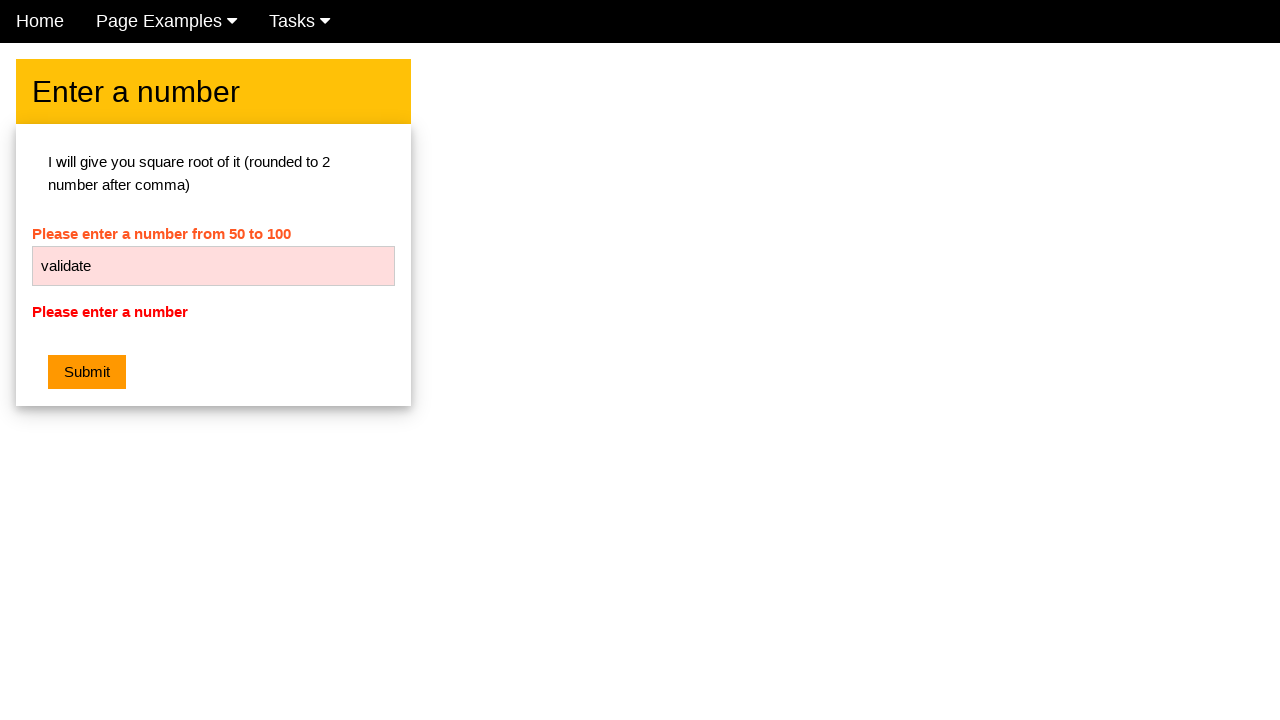

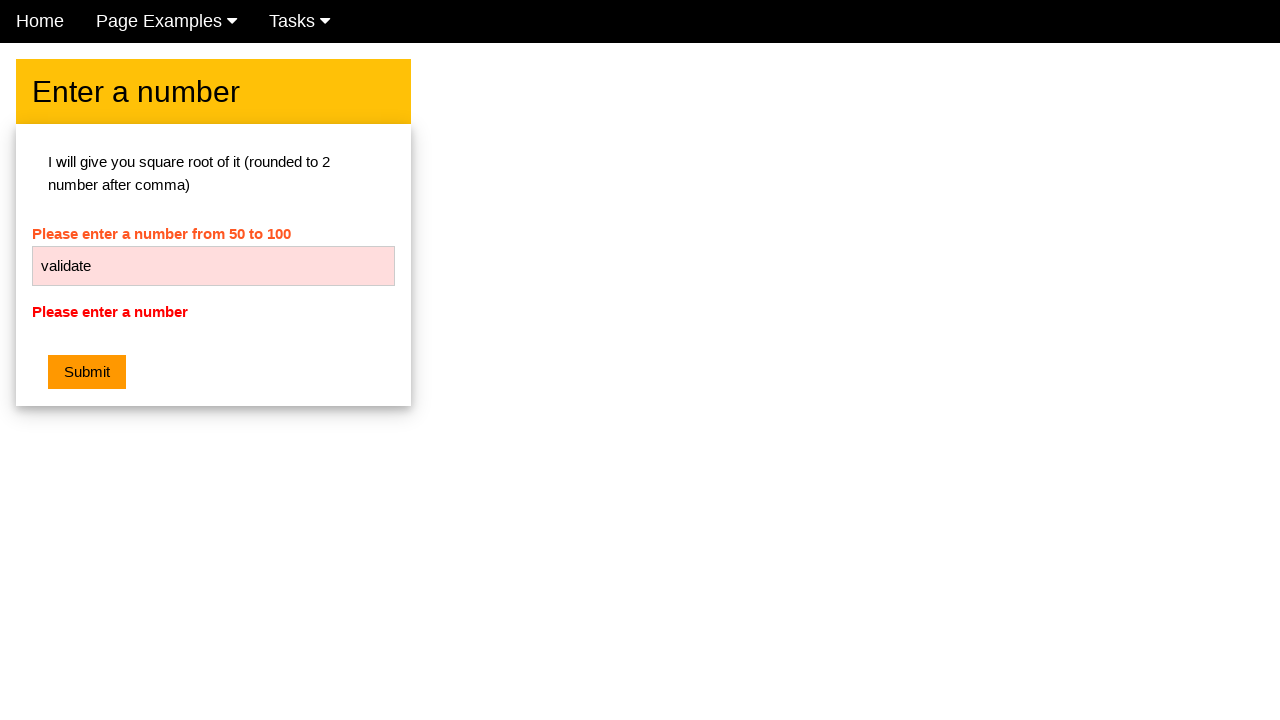